Tests the jQuery UI selectable widget by selecting different items and verifying their selection states

Starting URL: https://jqueryui.com/selectable/

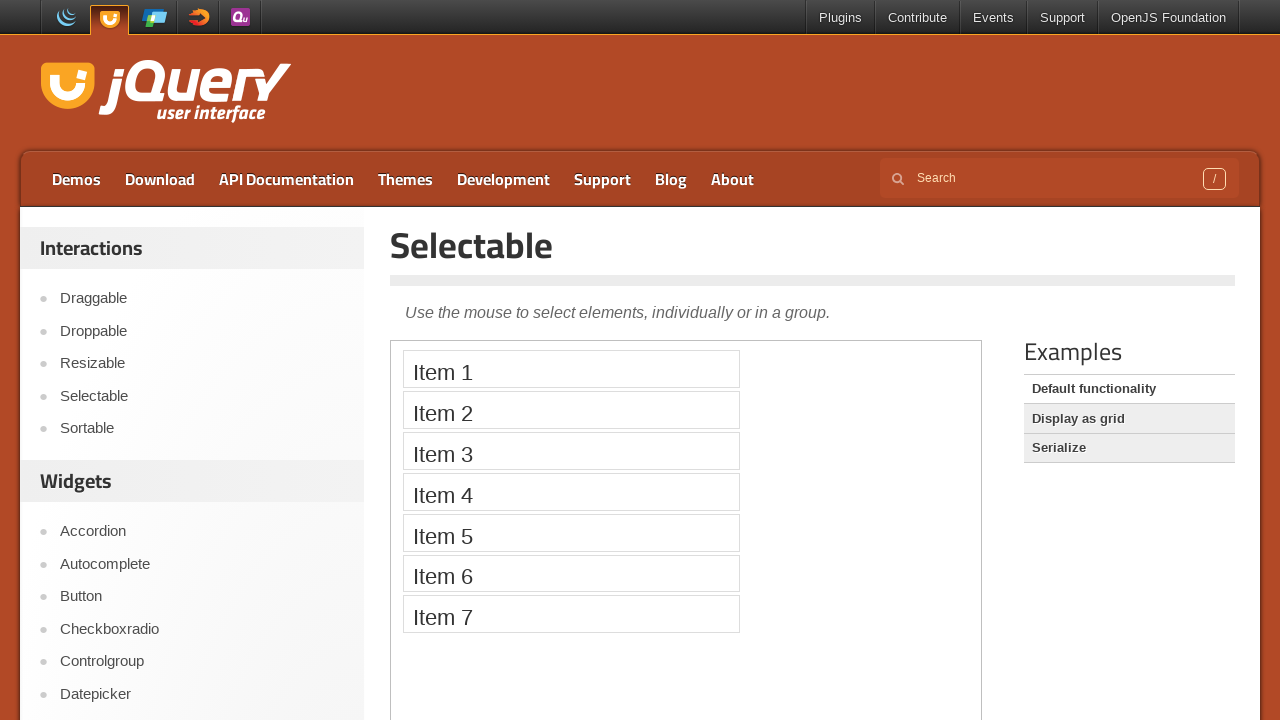

Located iframe containing the selectable widget demo
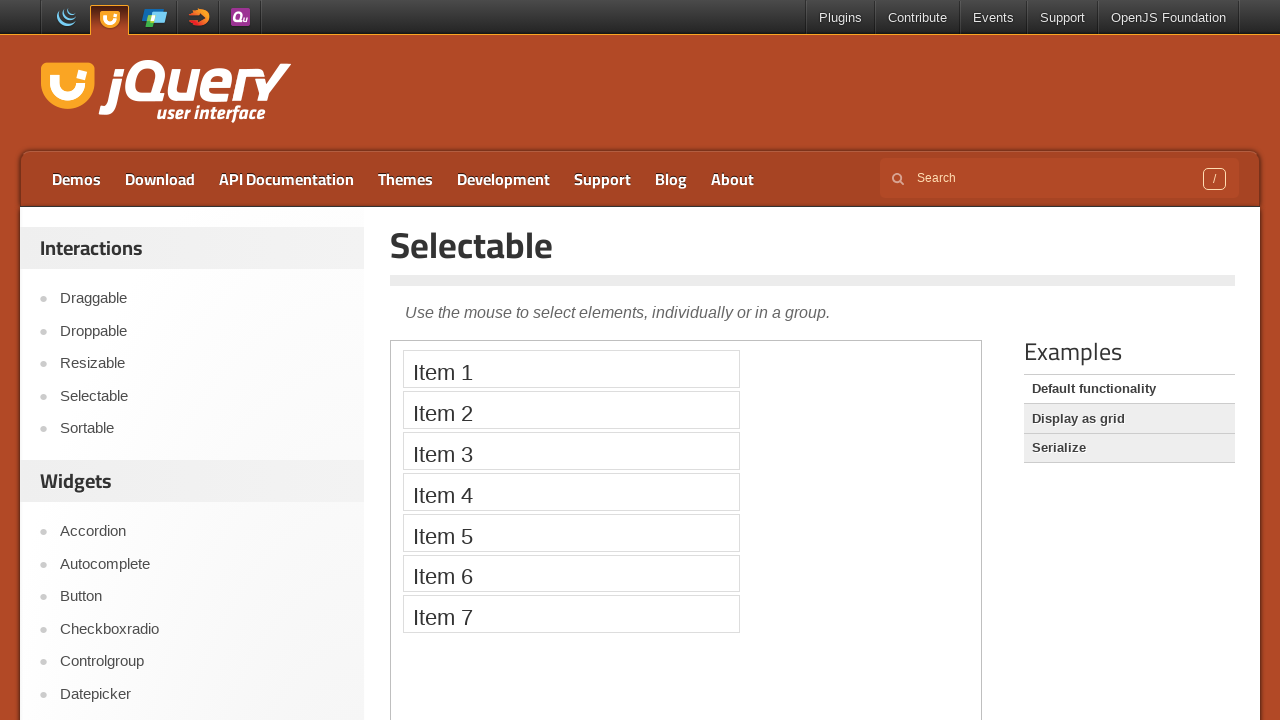

Located Item 4 element in the selectable list
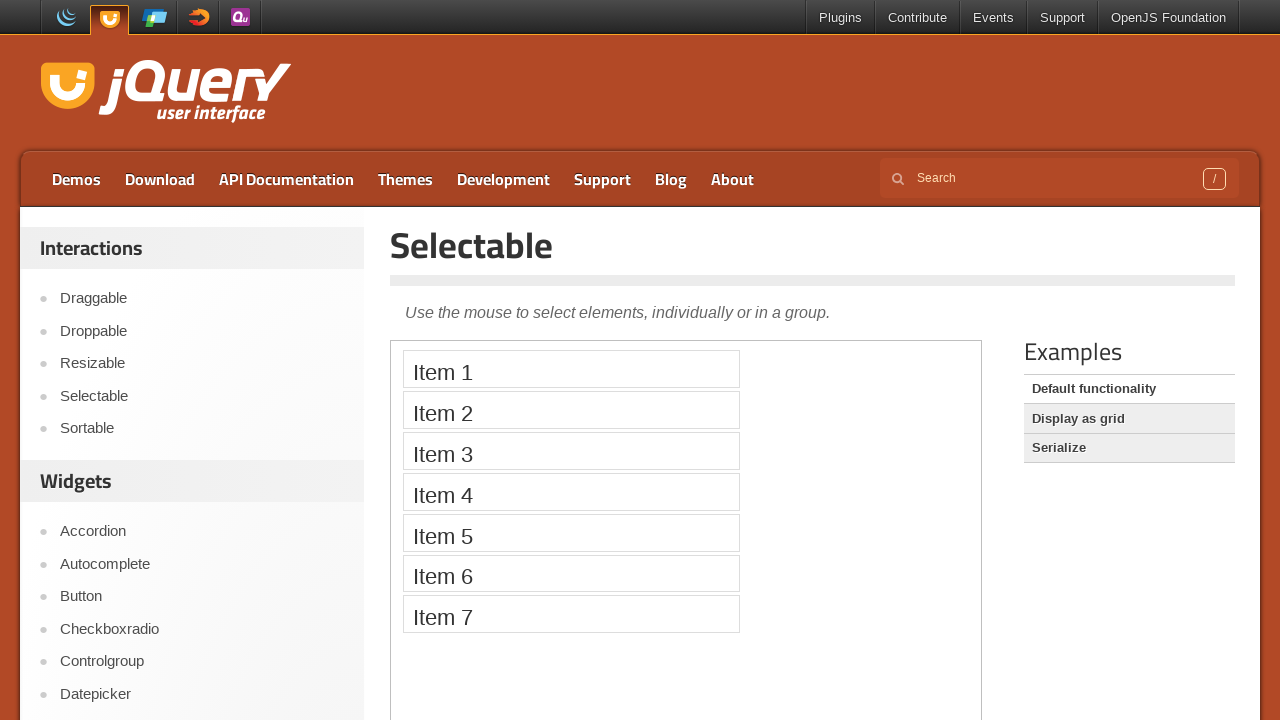

Clicked Item 4 to select it at (571, 492) on iframe >> nth=0 >> internal:control=enter-frame >> li:has-text('Item 4')
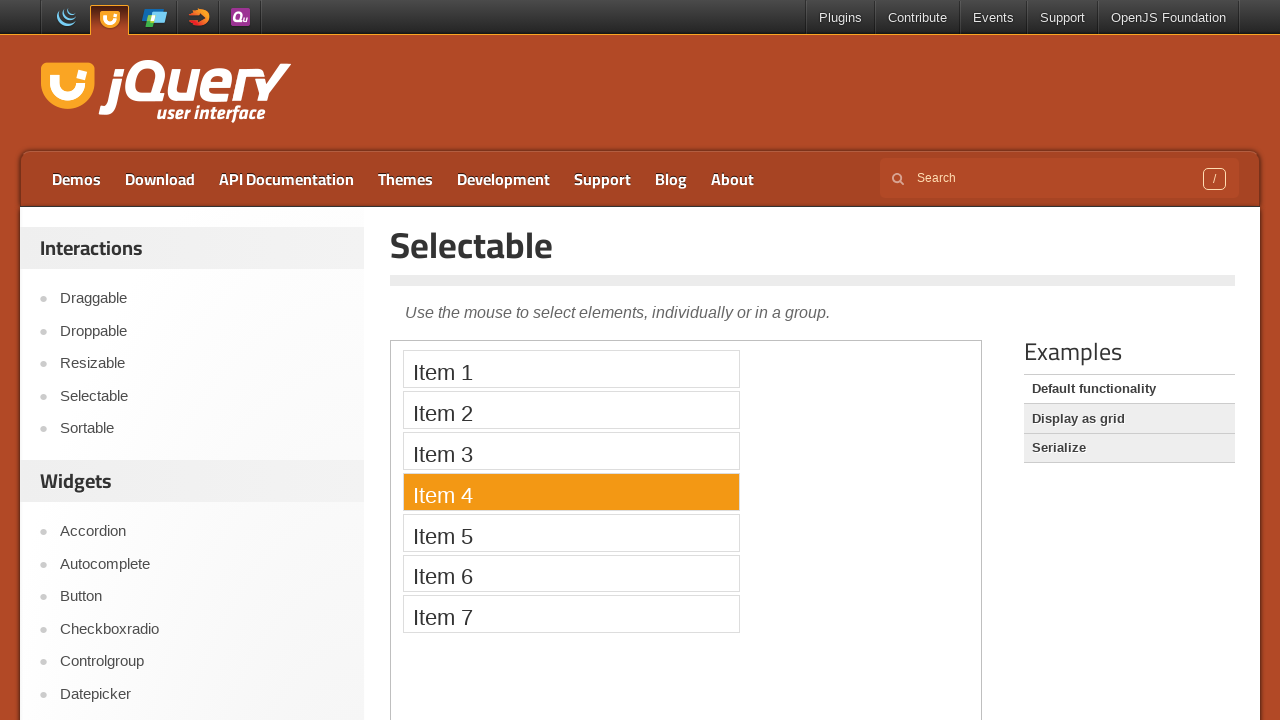

Verified Item 4 has 'selected' class attribute
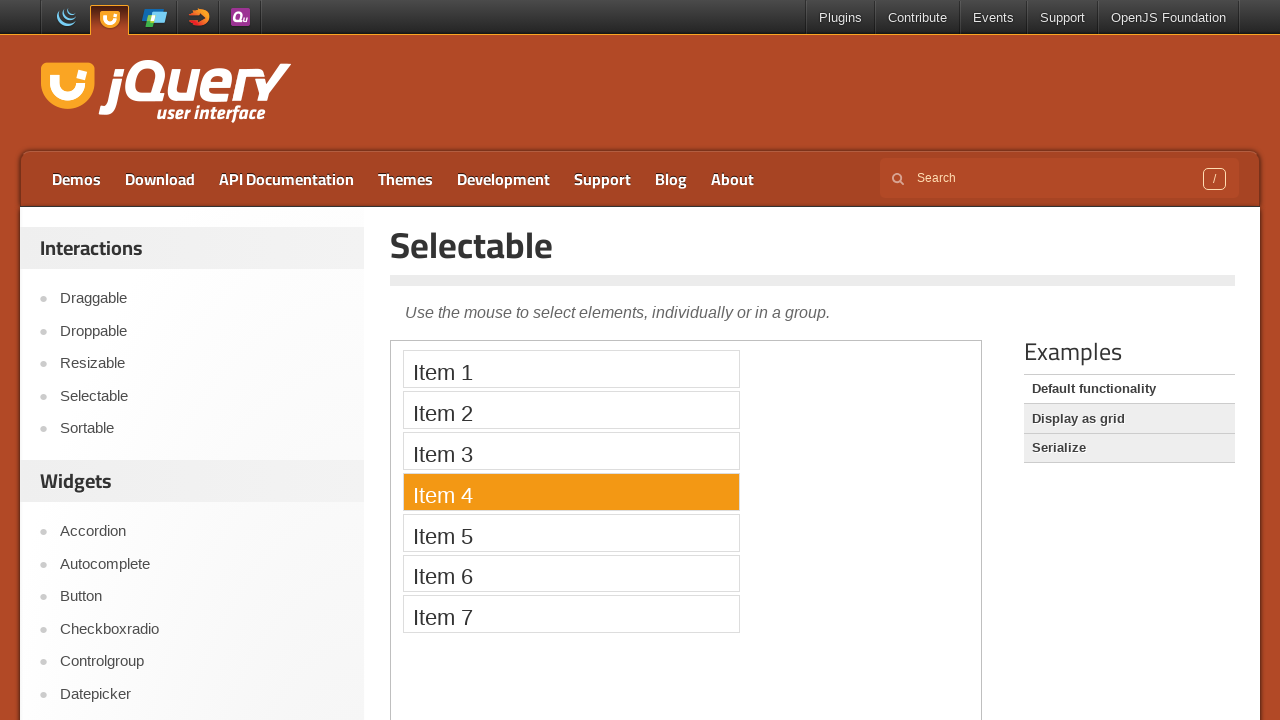

Located Item 7 element in the selectable list
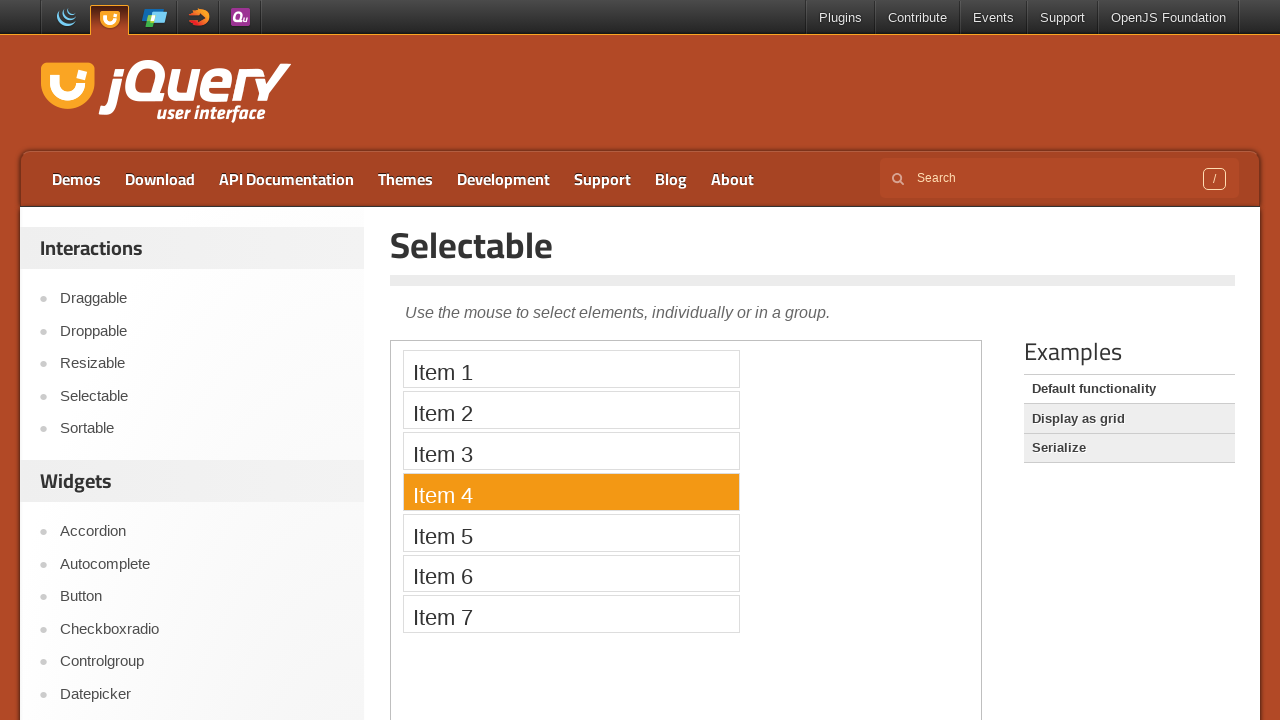

Clicked Item 7 to select it at (571, 614) on iframe >> nth=0 >> internal:control=enter-frame >> li:has-text('Item 7')
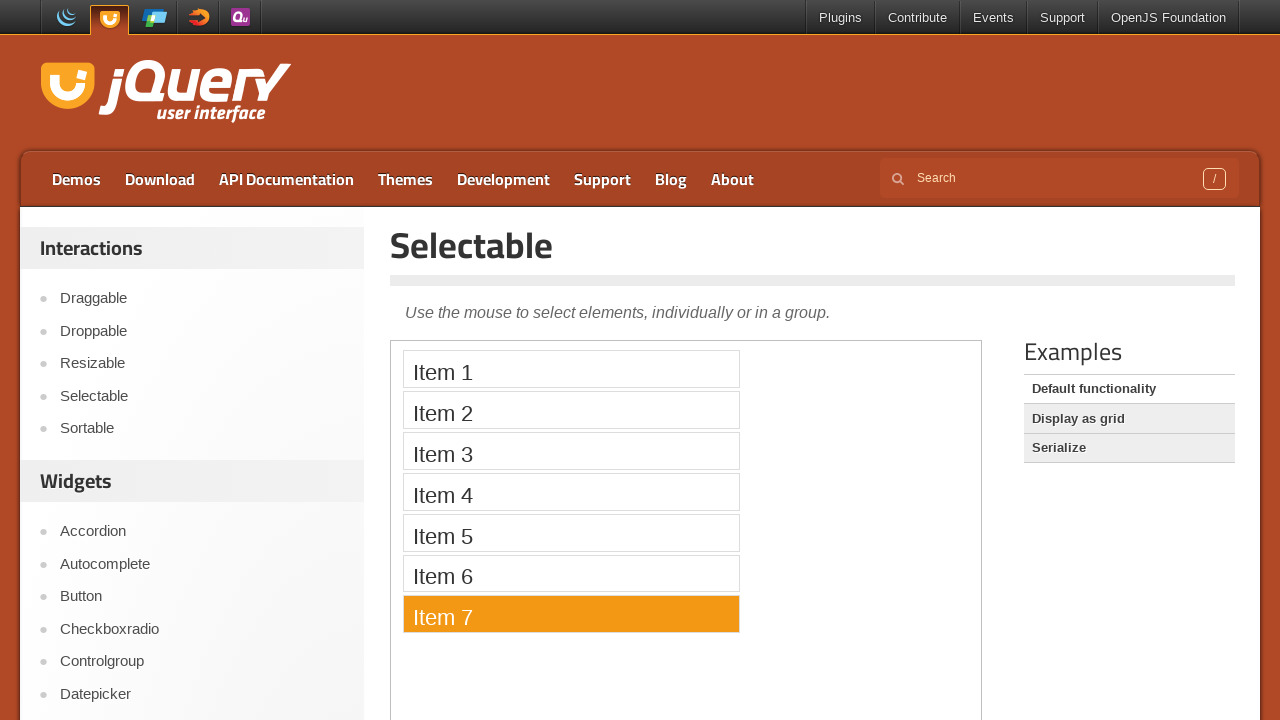

Verified Item 4 no longer has 'selected' class attribute
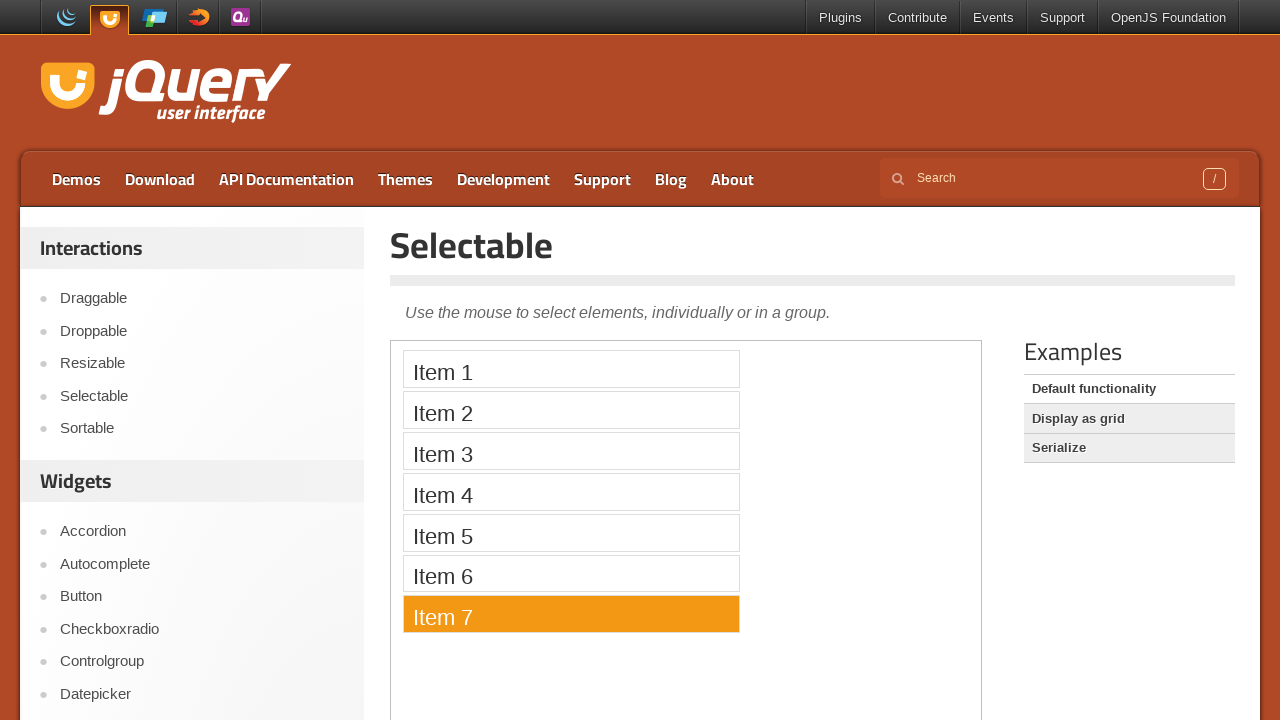

Verified Item 7 has 'selected' class attribute
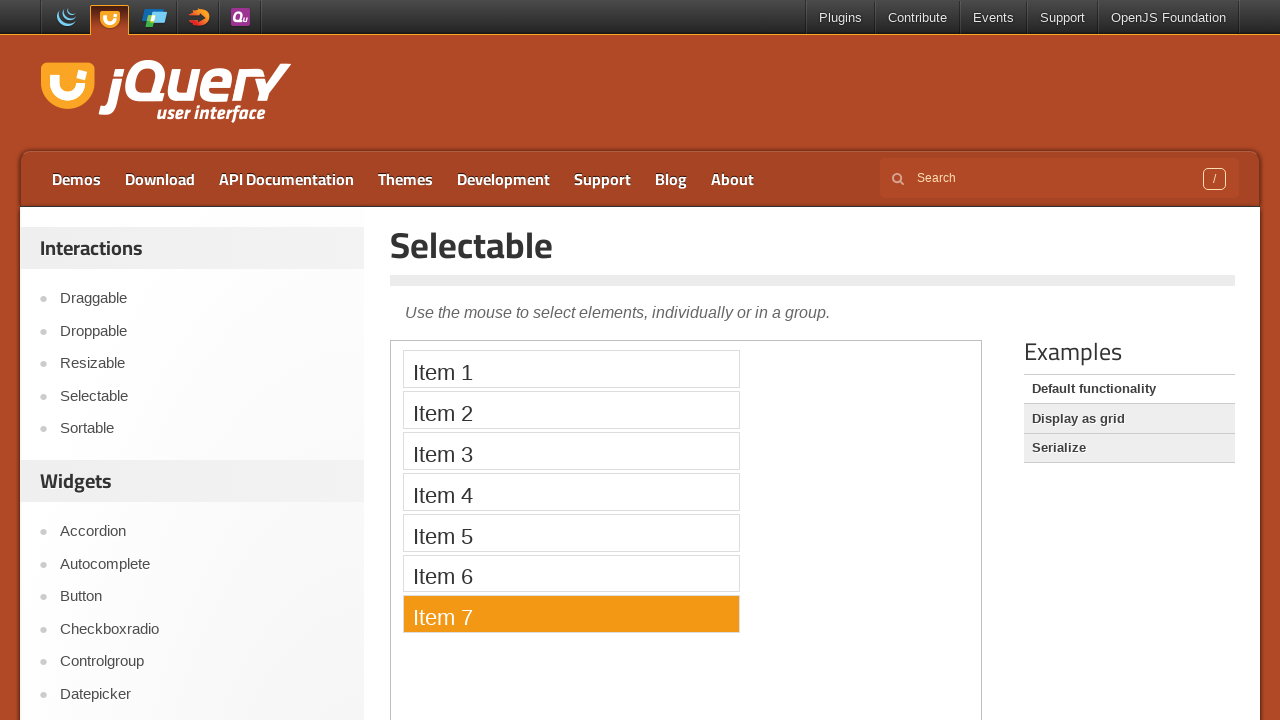

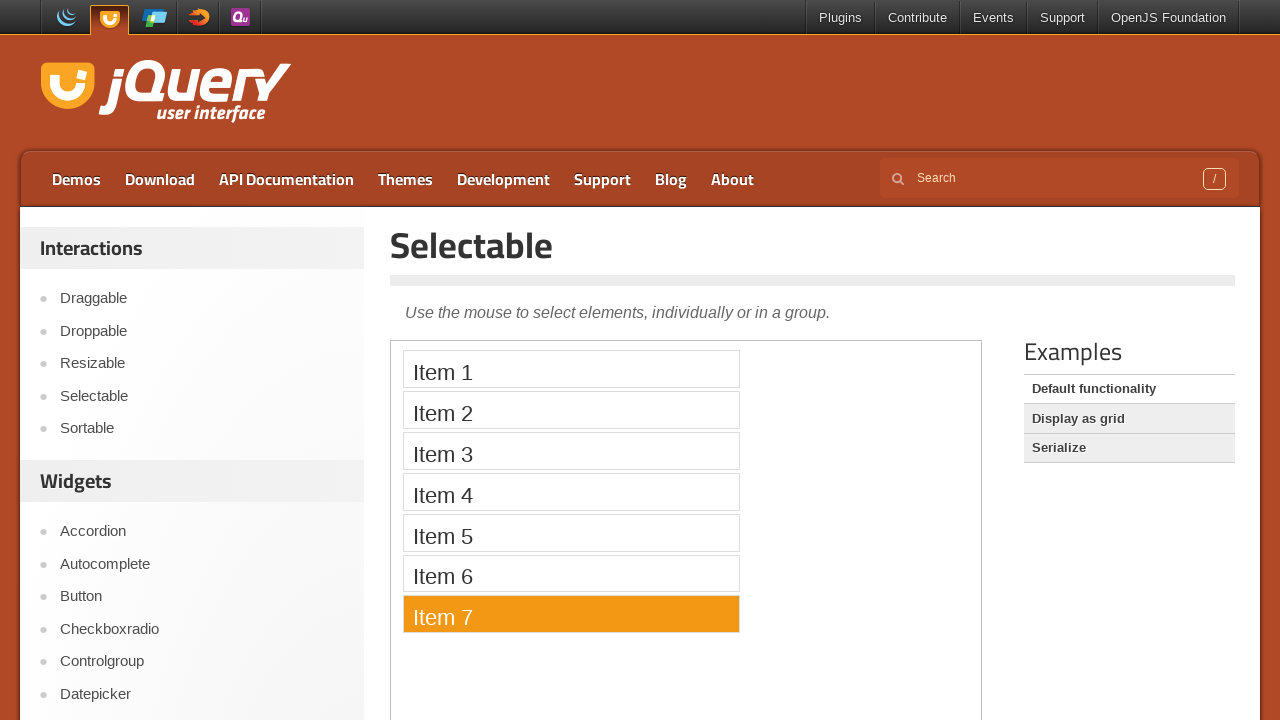